Tests dropdown selection functionality by selecting different options using various methods (index, value, and visible text)

Starting URL: https://demoqa.com/select-menu

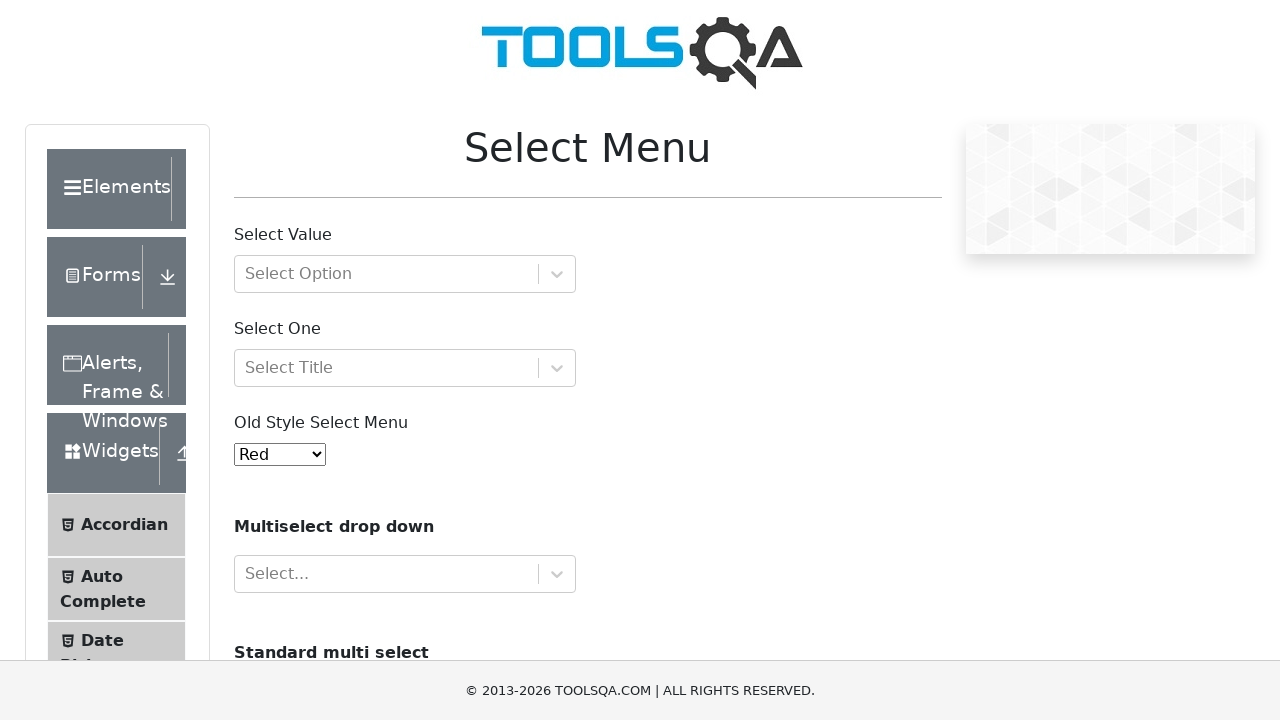

Located dropdown element with id 'oldSelectMenu'
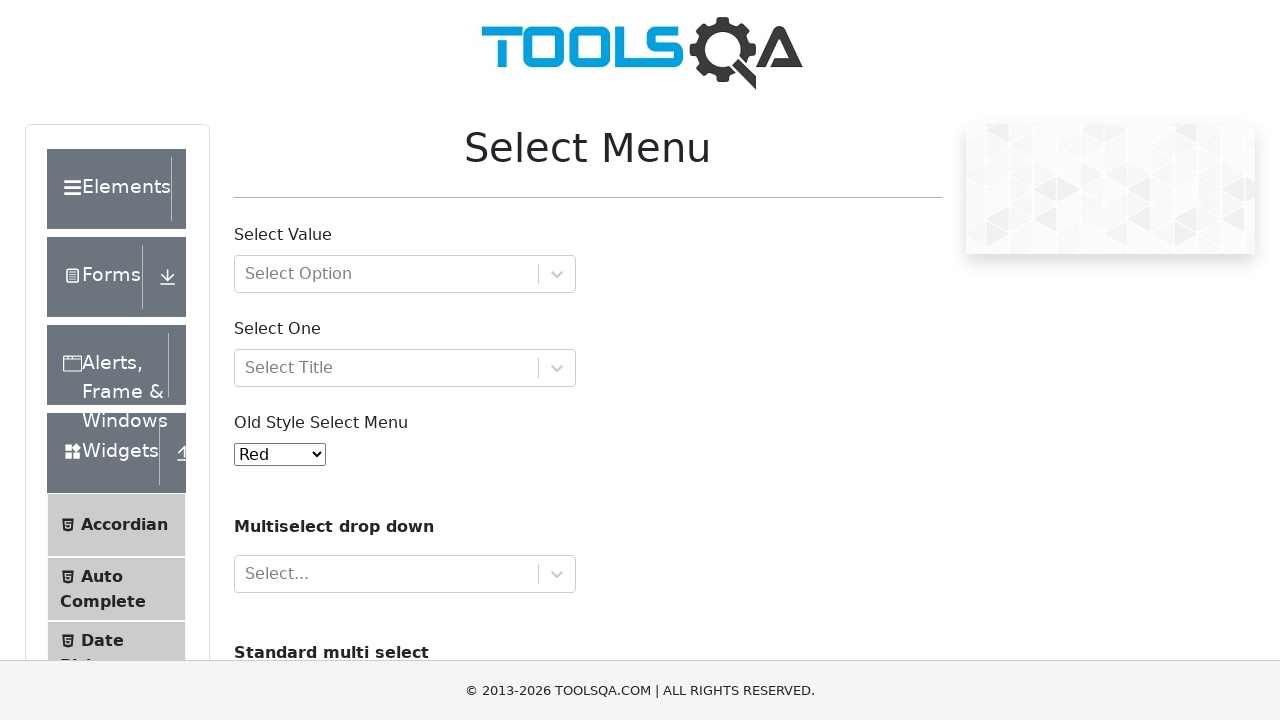

Selected Yellow option by index 3 on #oldSelectMenu
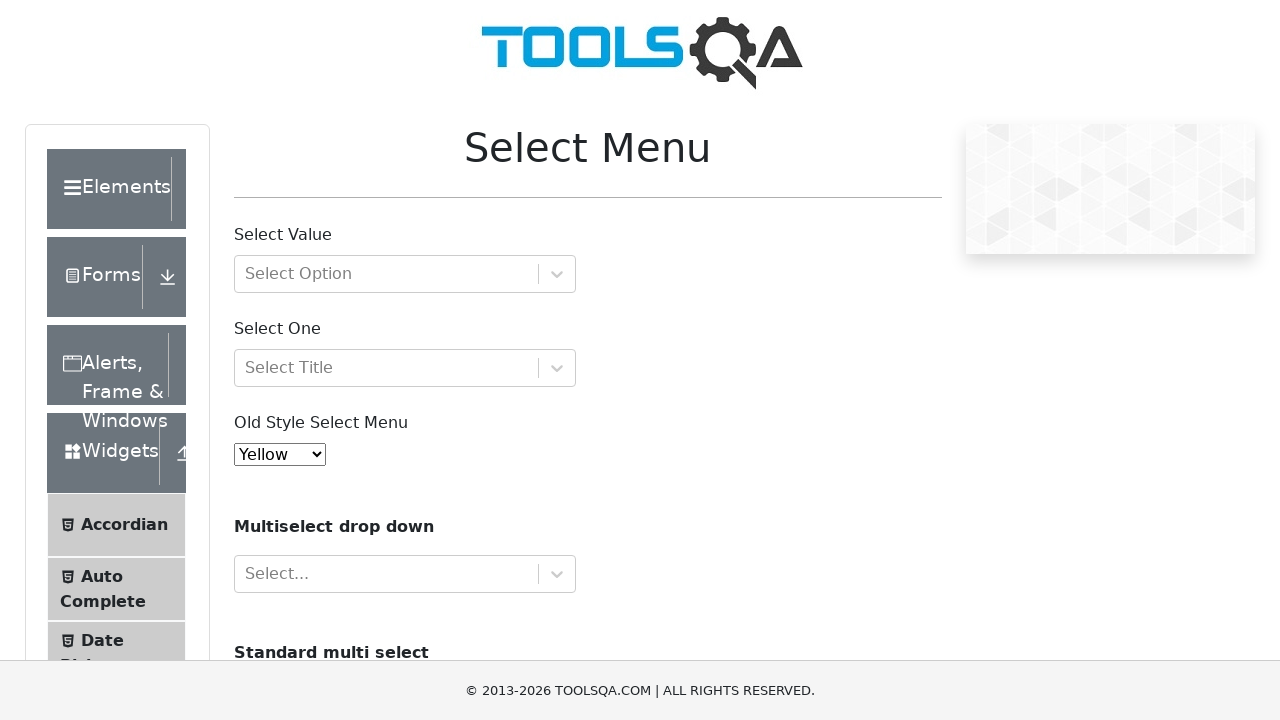

Selected Purple option by value '4' on #oldSelectMenu
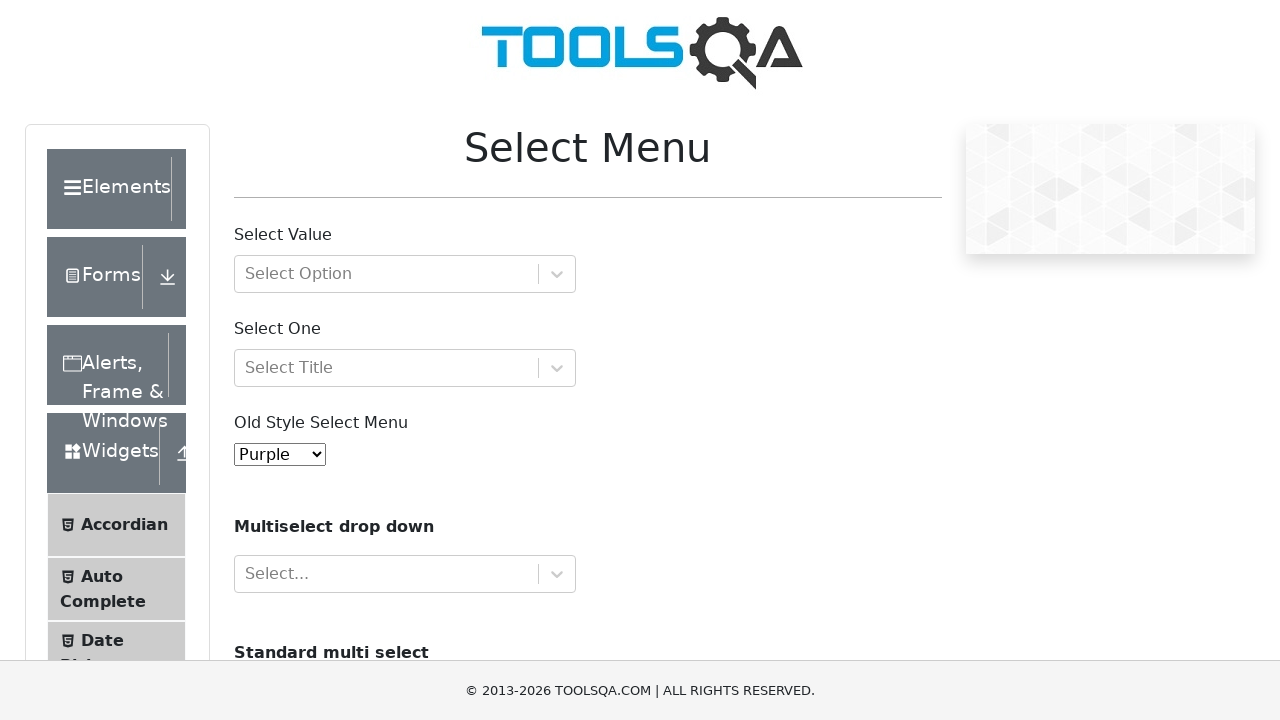

Selected Black option by visible text on #oldSelectMenu
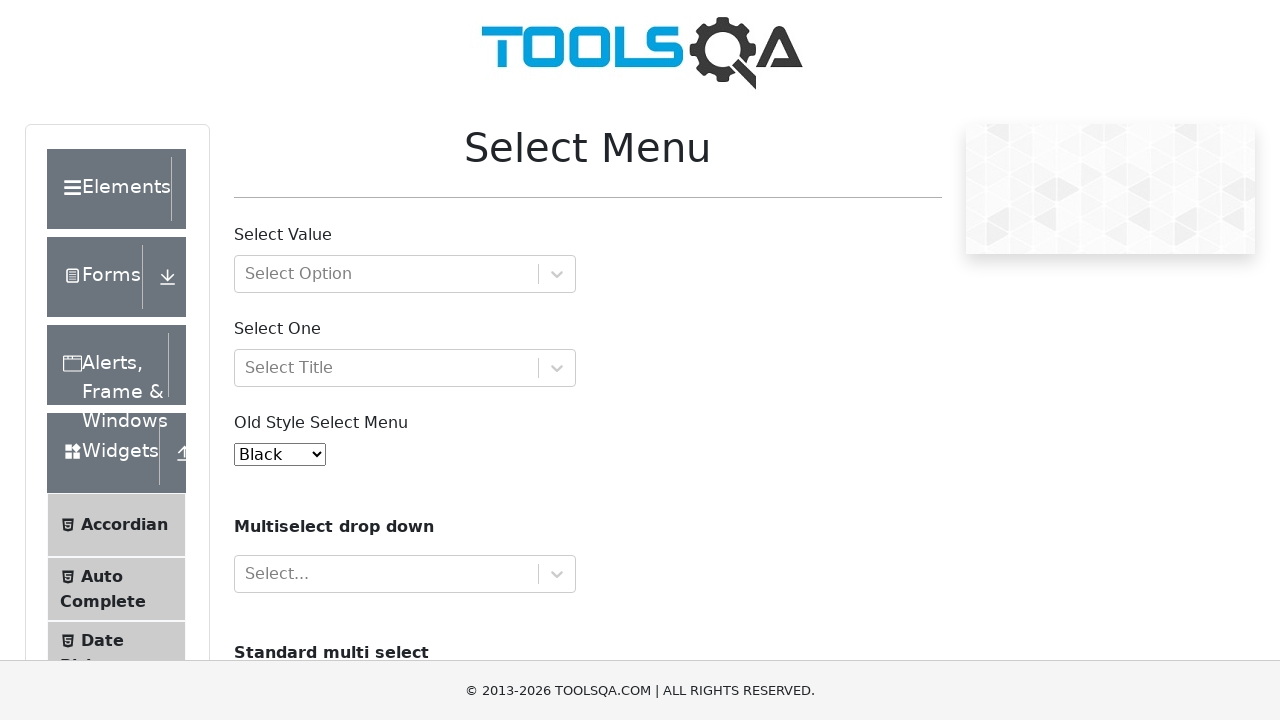

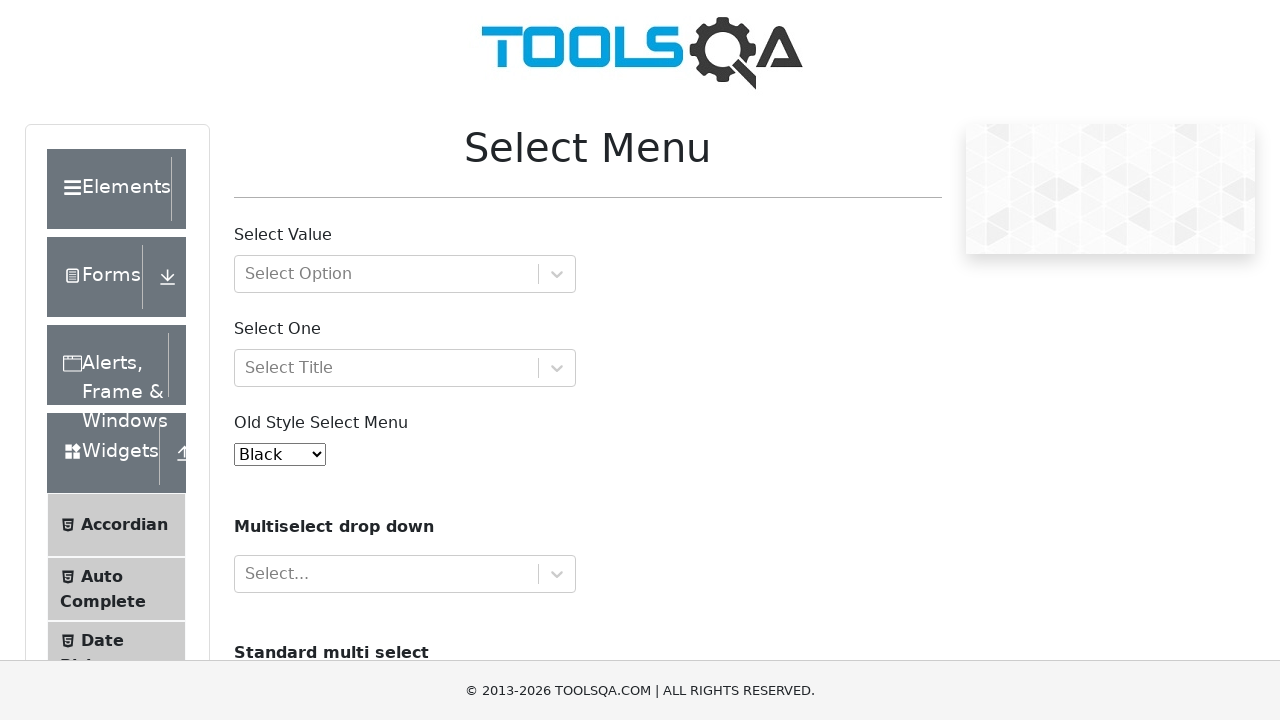